Tests the PUBG Mobile player ID lookup flow on midasbuy.com by closing a promotional popup, clicking the login/lookup button, entering a player ID, and submitting the form to search for a player.

Starting URL: https://www.midasbuy.com/midasbuy/mm/buy/pubgm

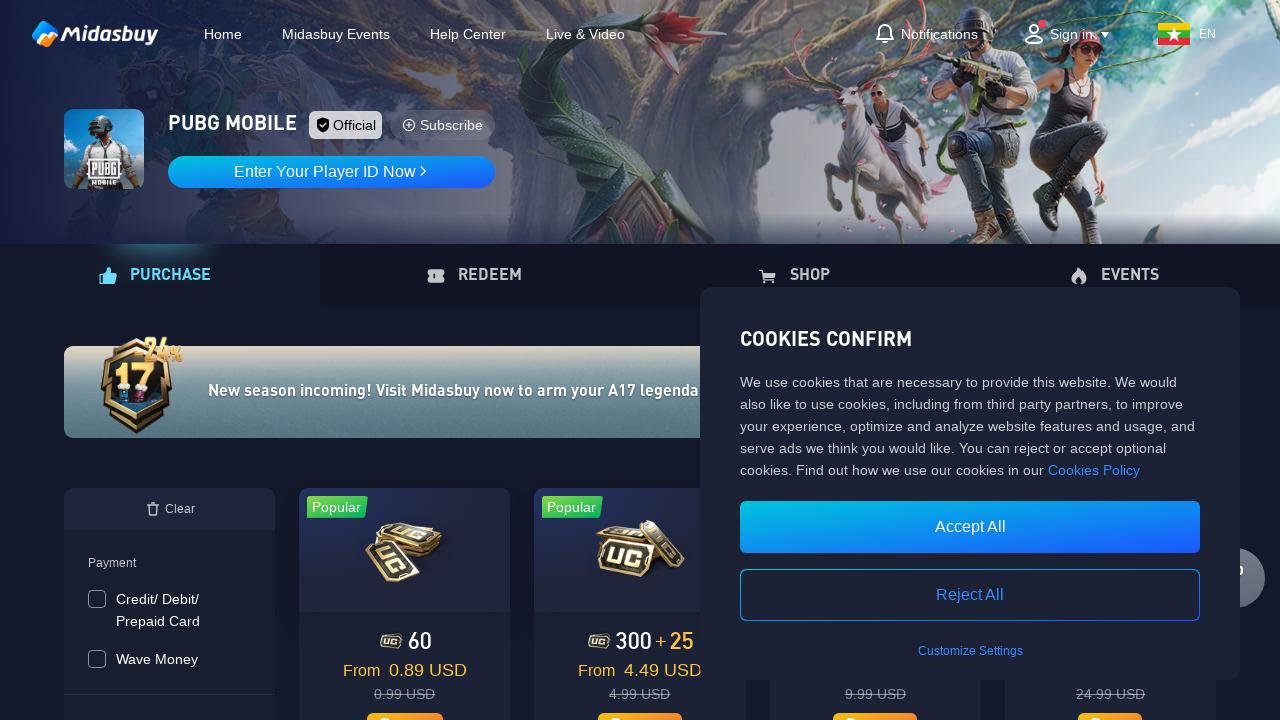

Scrolled down the page to view content
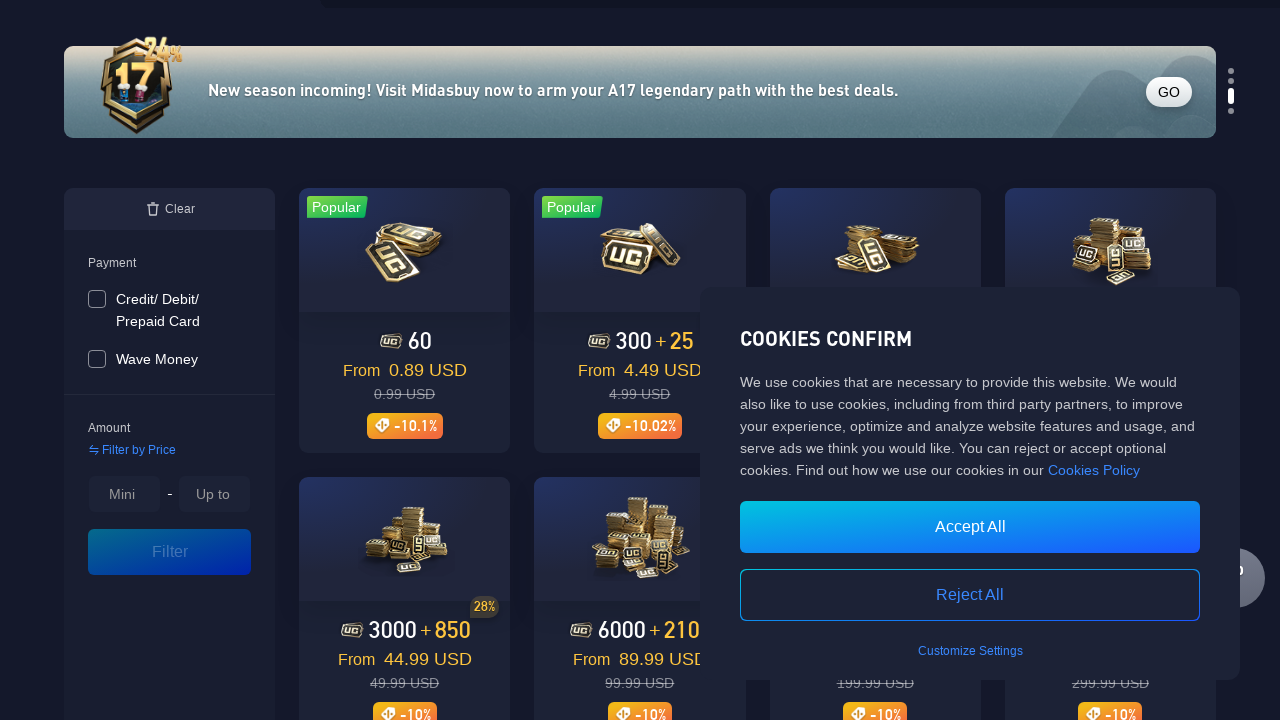

No promotional popup found to close on div.PopGetPoints_close__L1oSl
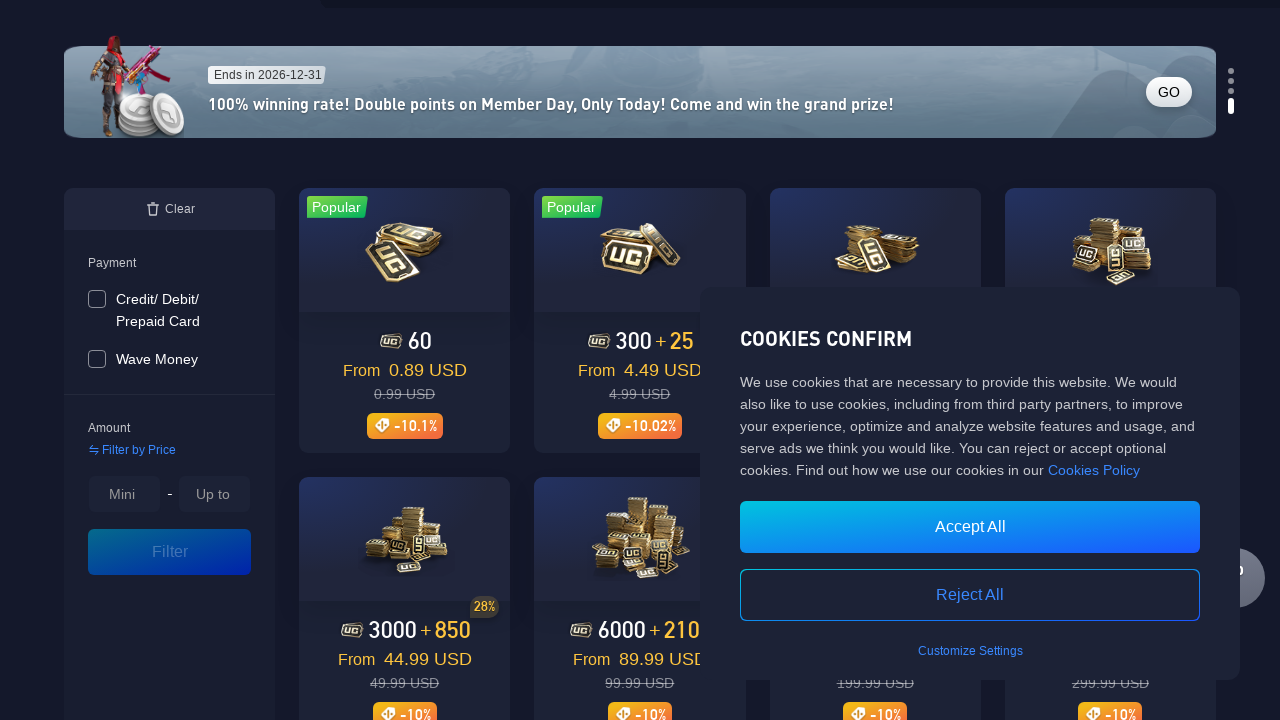

Login/lookup button became visible
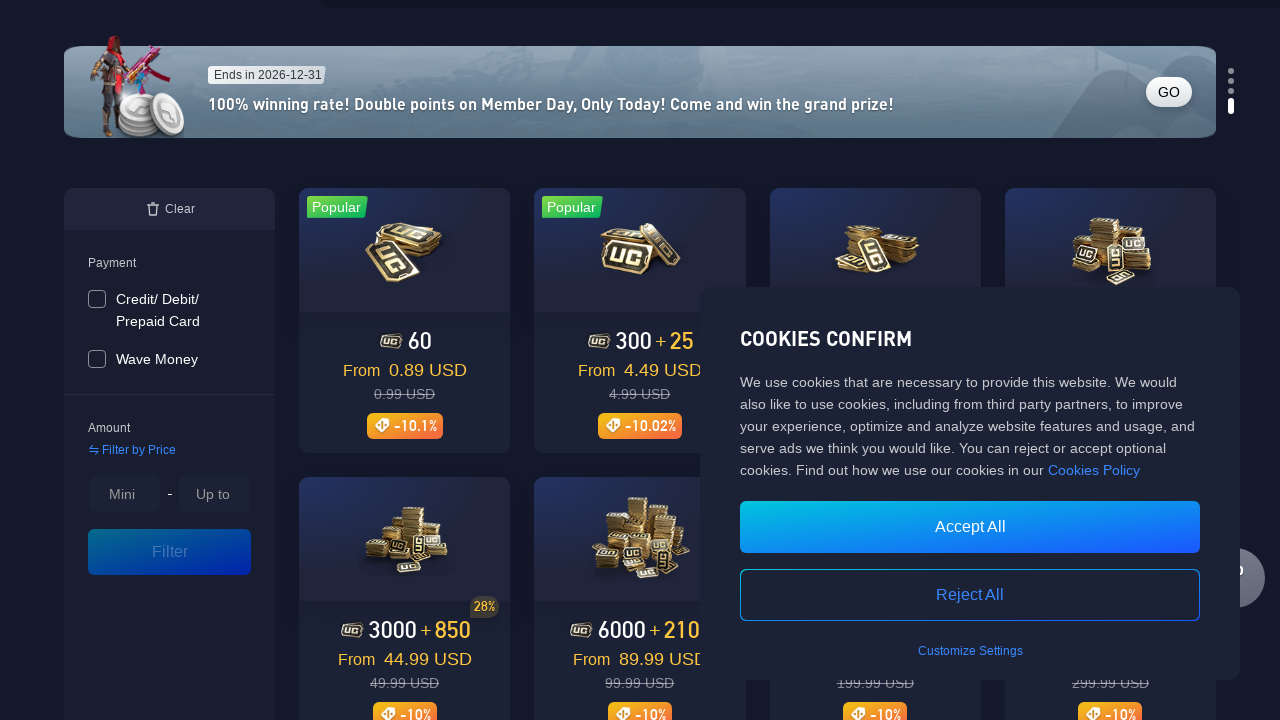

Clicked login/lookup button to open player ID input dialog at (332, 172) on div.UserTabBox_login_text__8GpBN
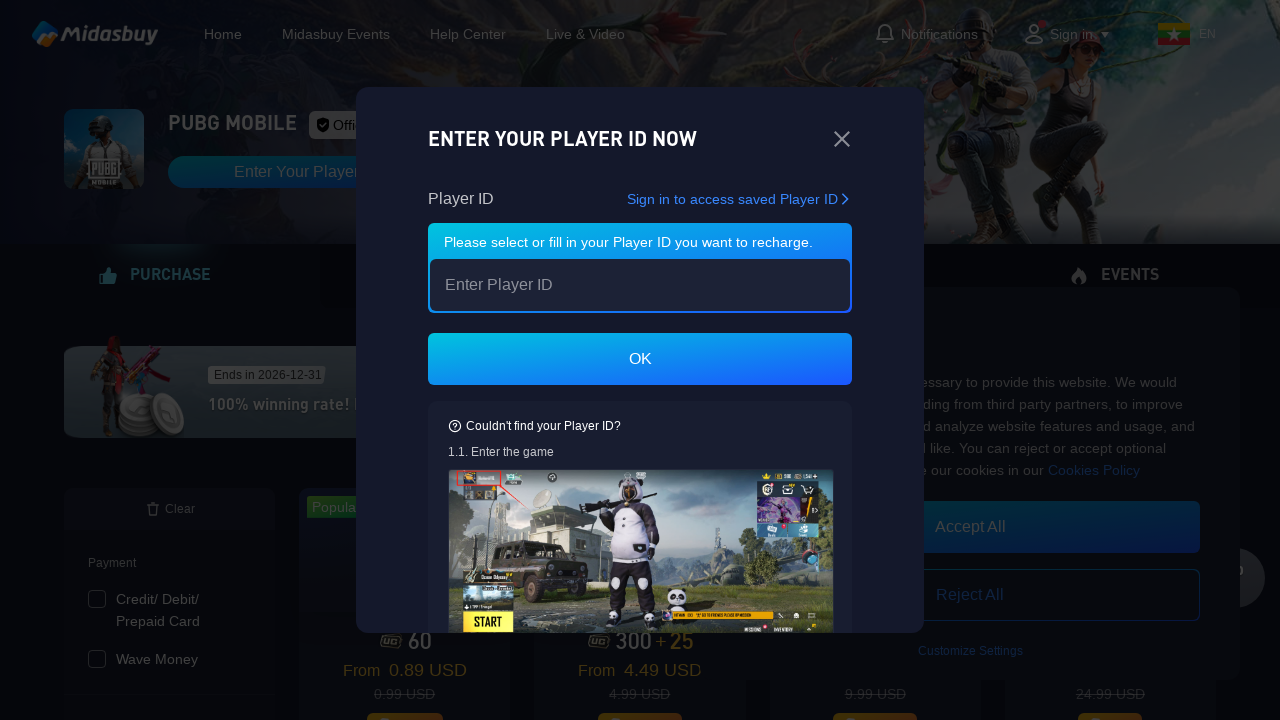

Player ID input field became visible
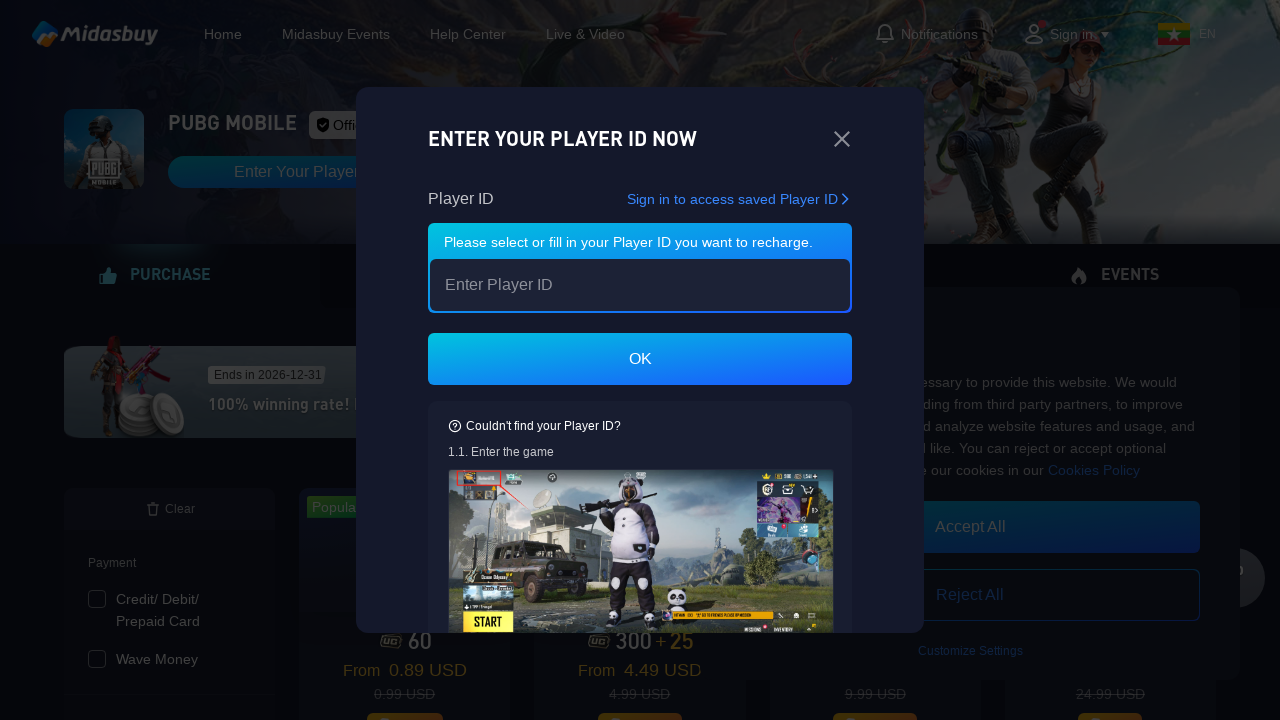

Cleared player ID input field on input[placeholder='Enter Player ID']
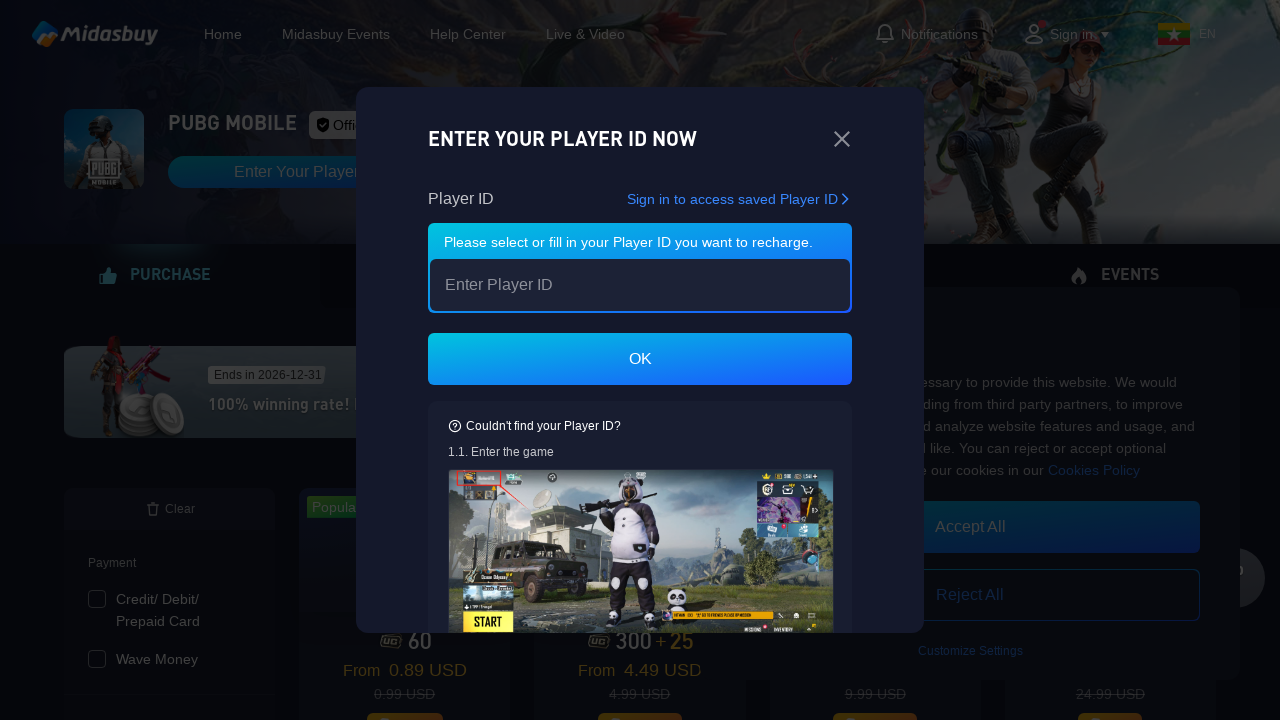

Entered player ID '5847291036' into input field on input[placeholder='Enter Player ID']
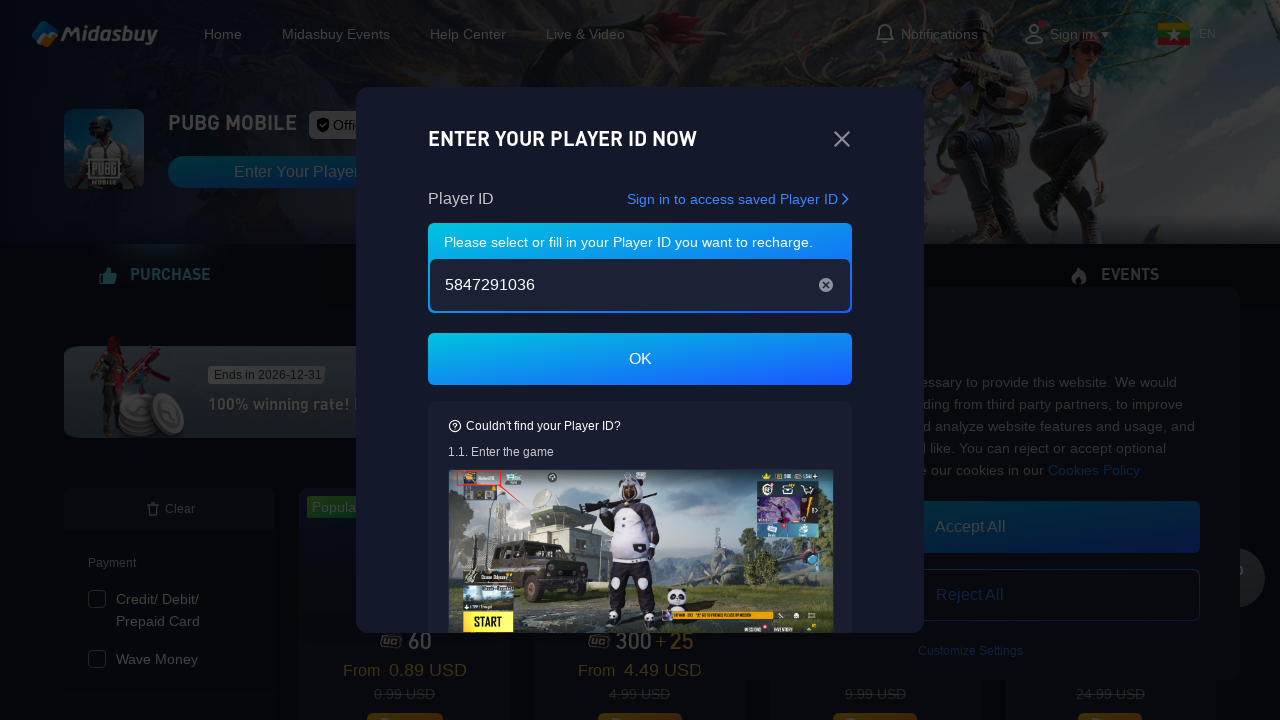

Submitted player ID search by pressing Enter on input[placeholder='Enter Player ID']
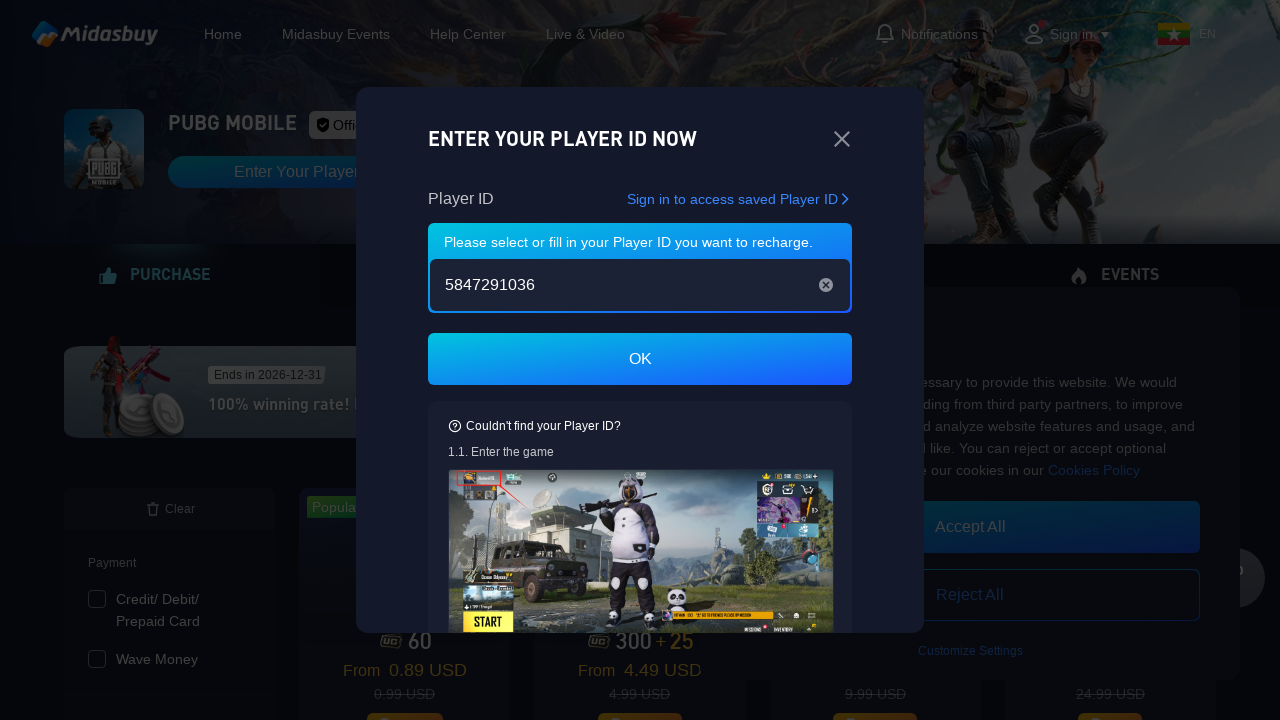

Search result loaded (either error message or username appeared)
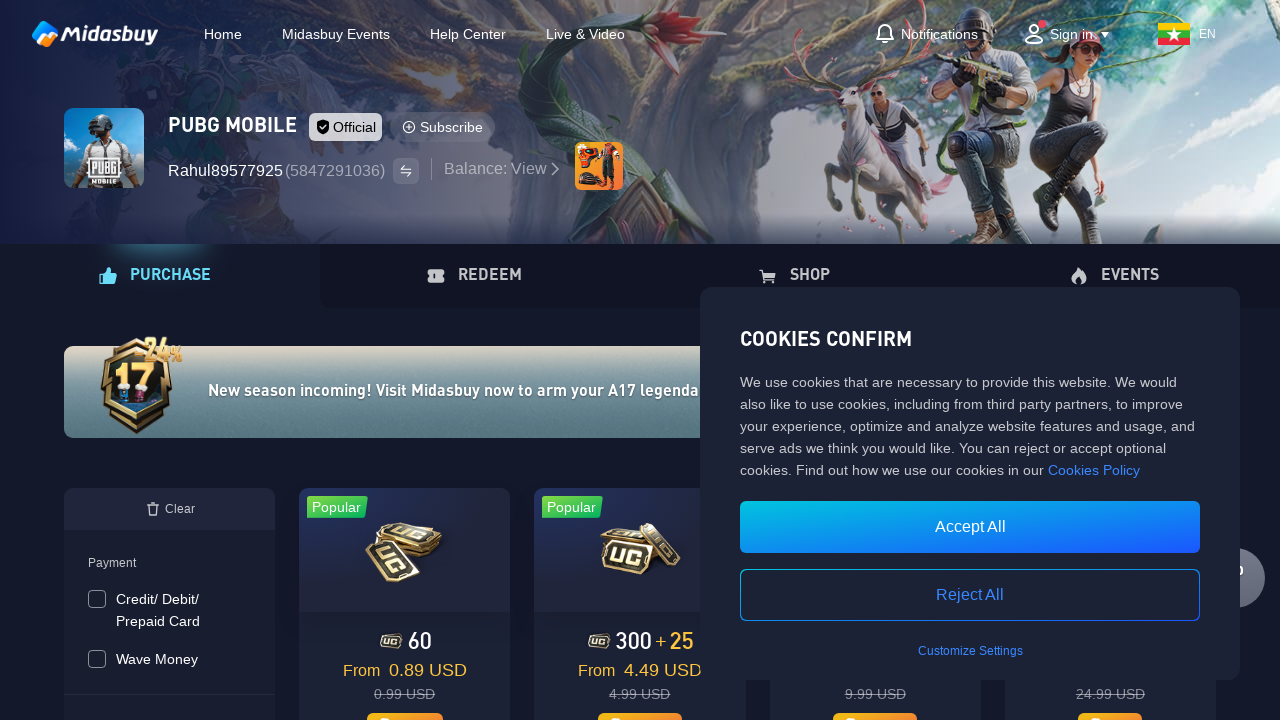

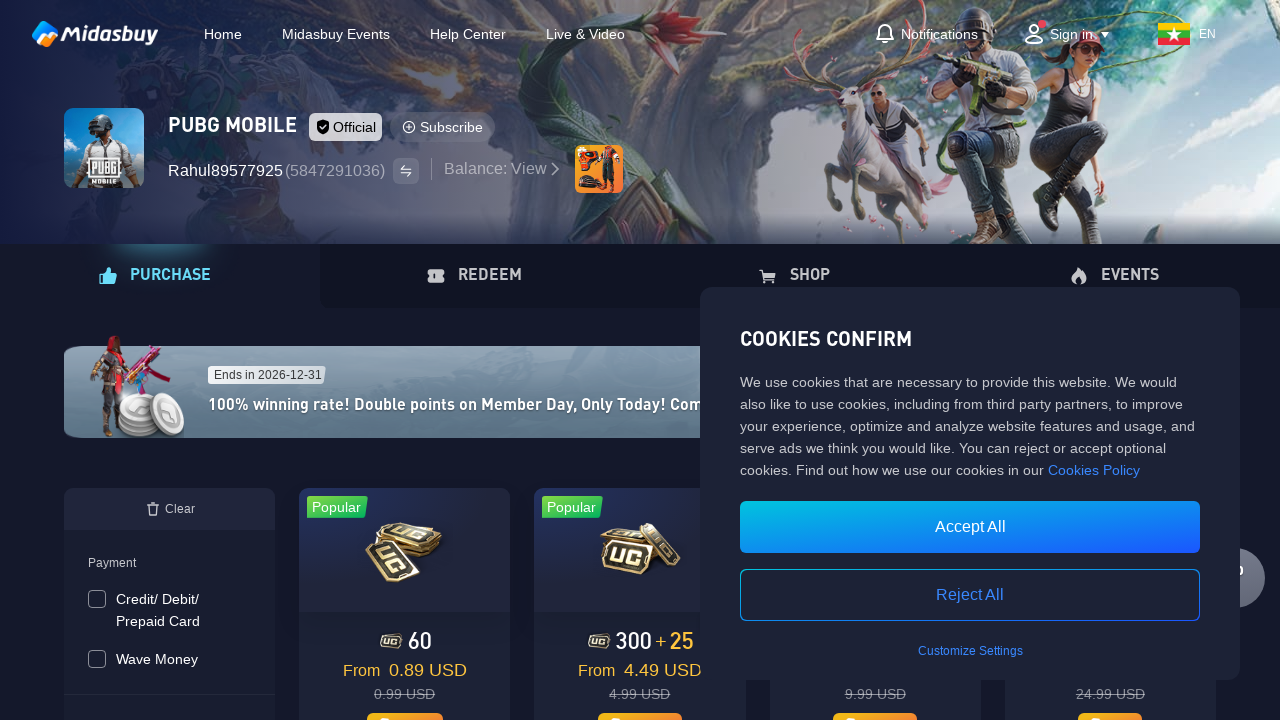